Tests simple alert handling by clicking a button to trigger an alert and then accepting it

Starting URL: https://leafground.com/alert.xhtml

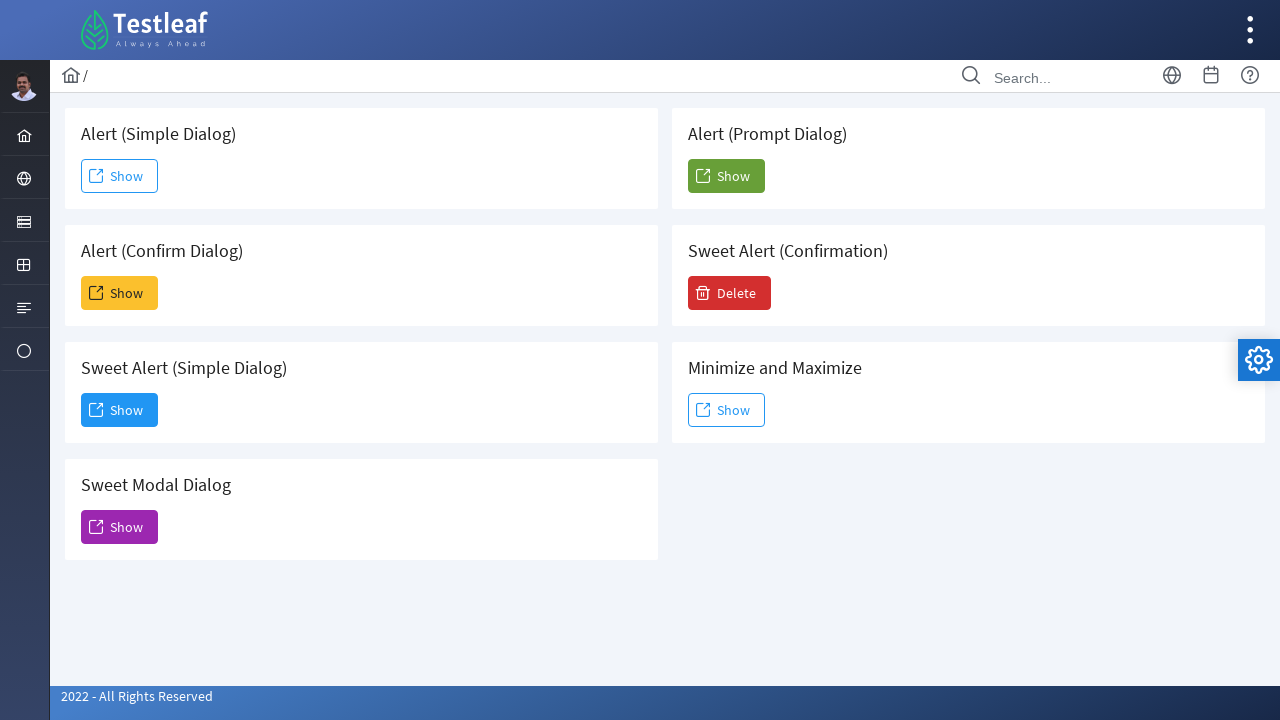

Clicked 'Show' button to trigger alert at (120, 176) on xpath=//span[text()='Show']
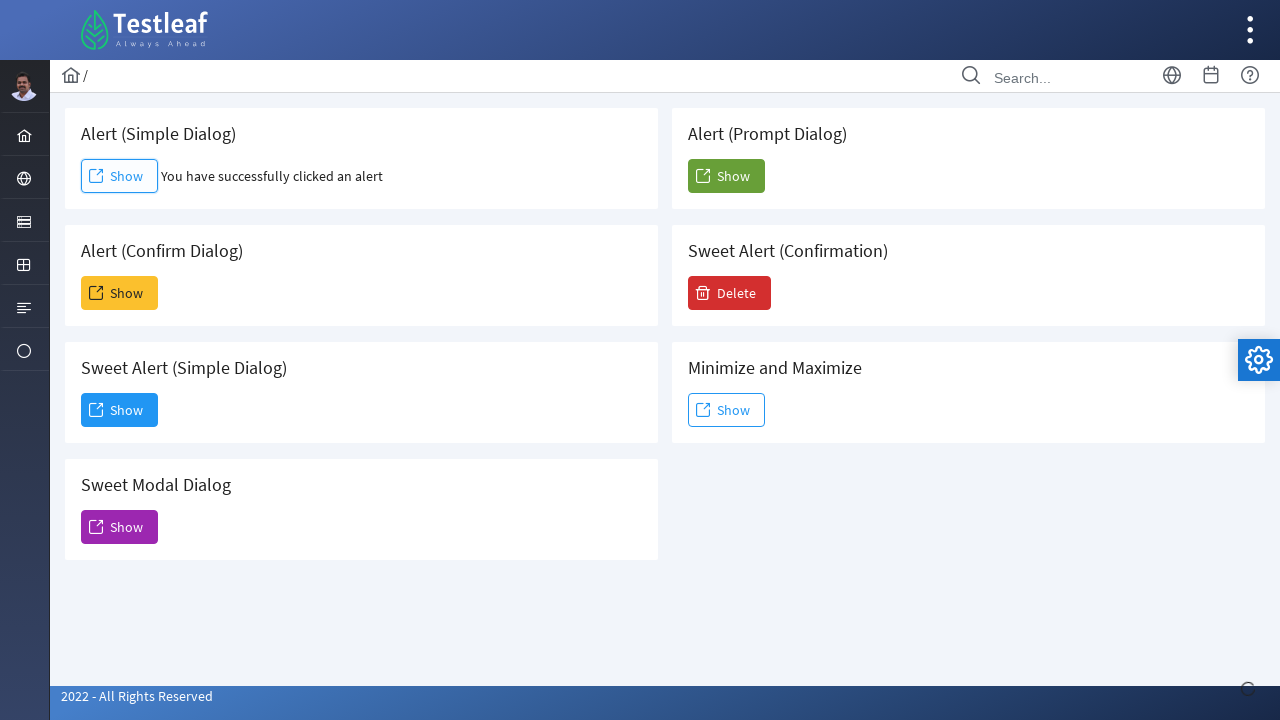

Set up dialog handler to accept alert
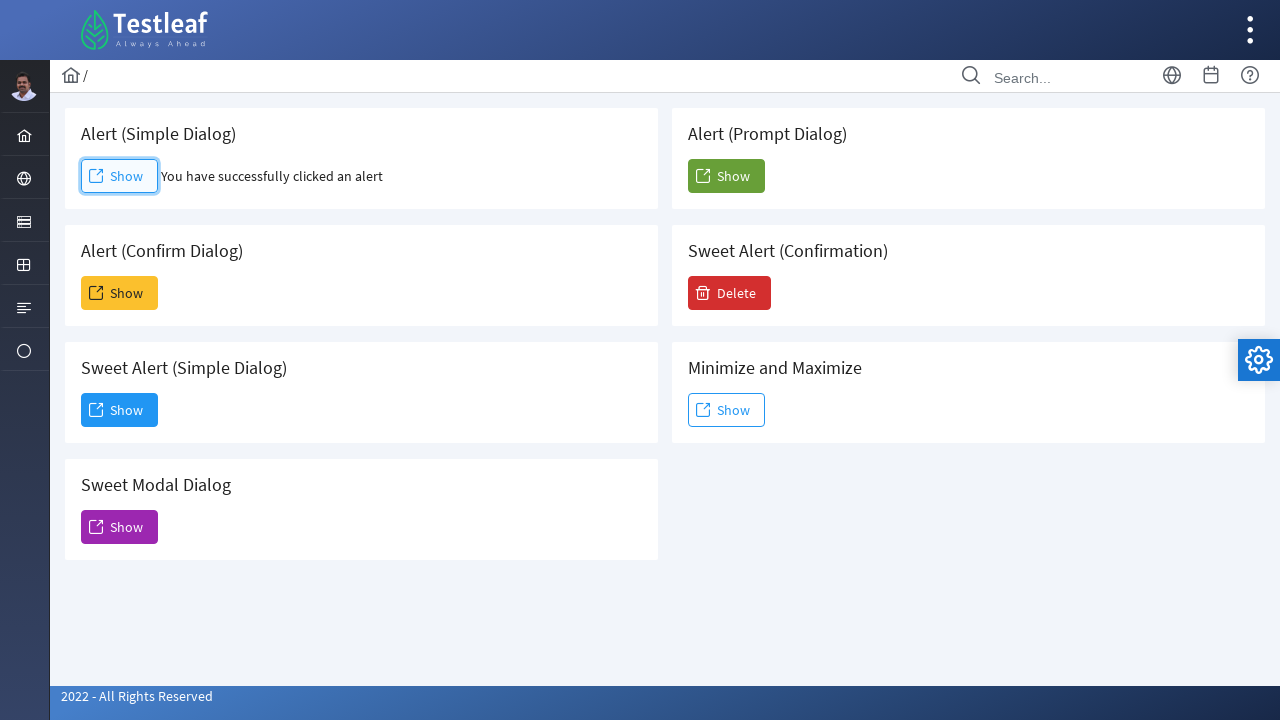

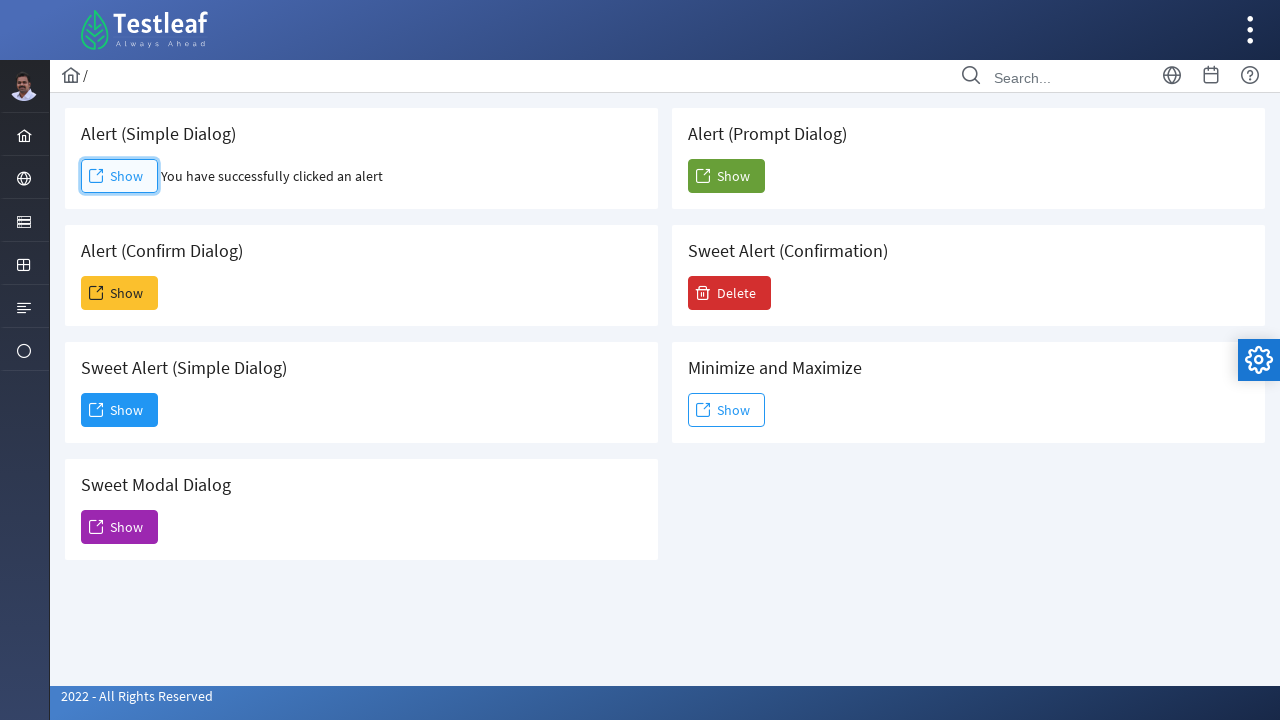